Tests a registration form by filling in first name, last name, and email fields, then submitting the form and verifying the success message.

Starting URL: http://suninjuly.github.io/registration1.html

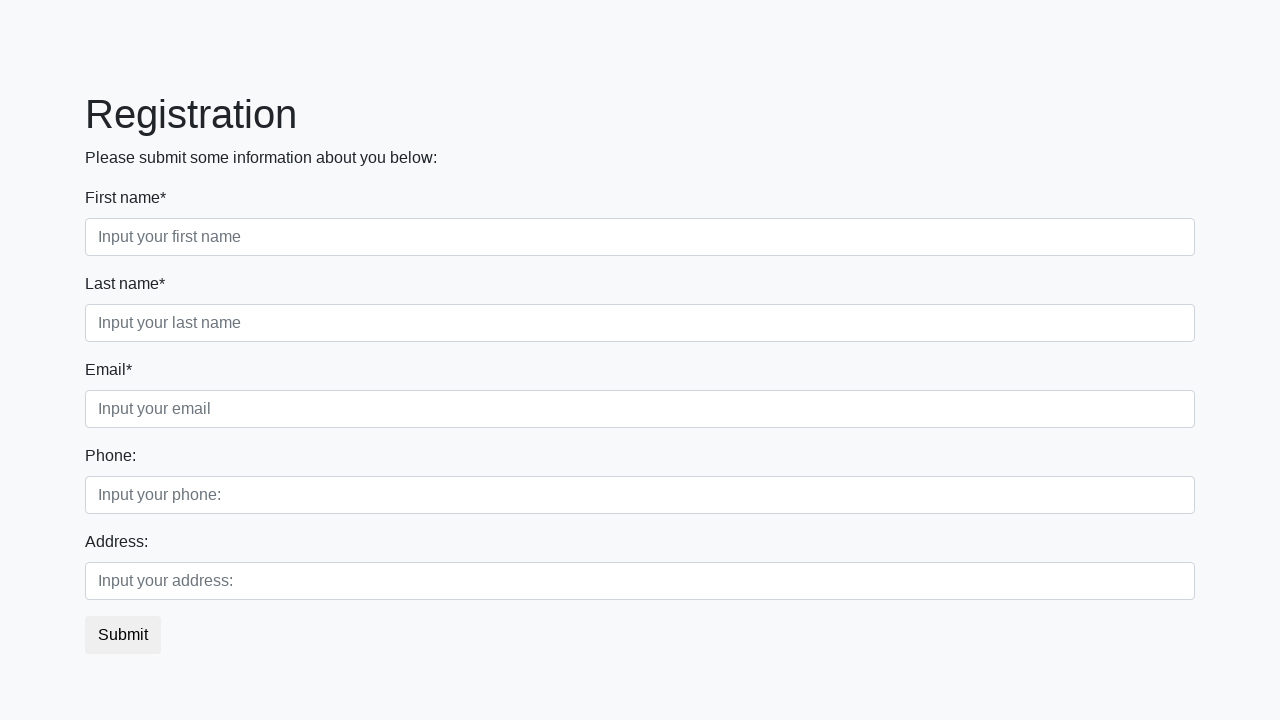

Filled first name field with 'Dmitry' on .first_block .first
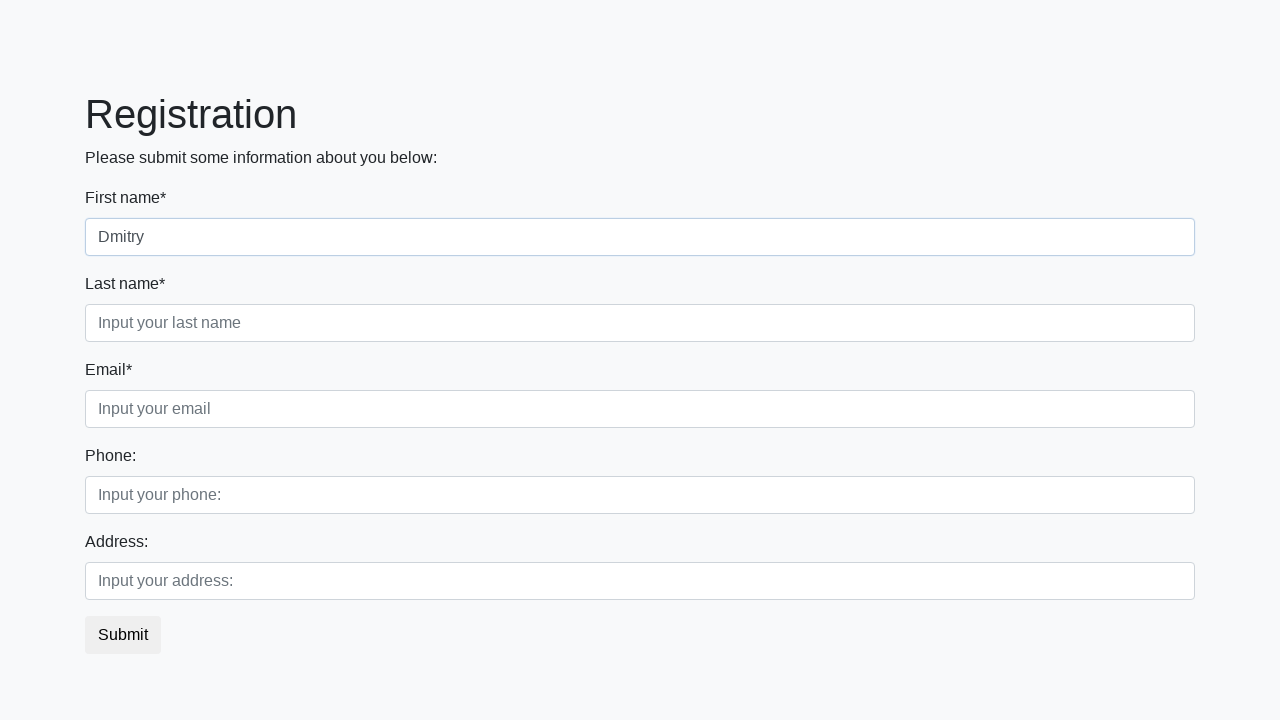

Filled last name field with 'Sokolov' on .first_block .second
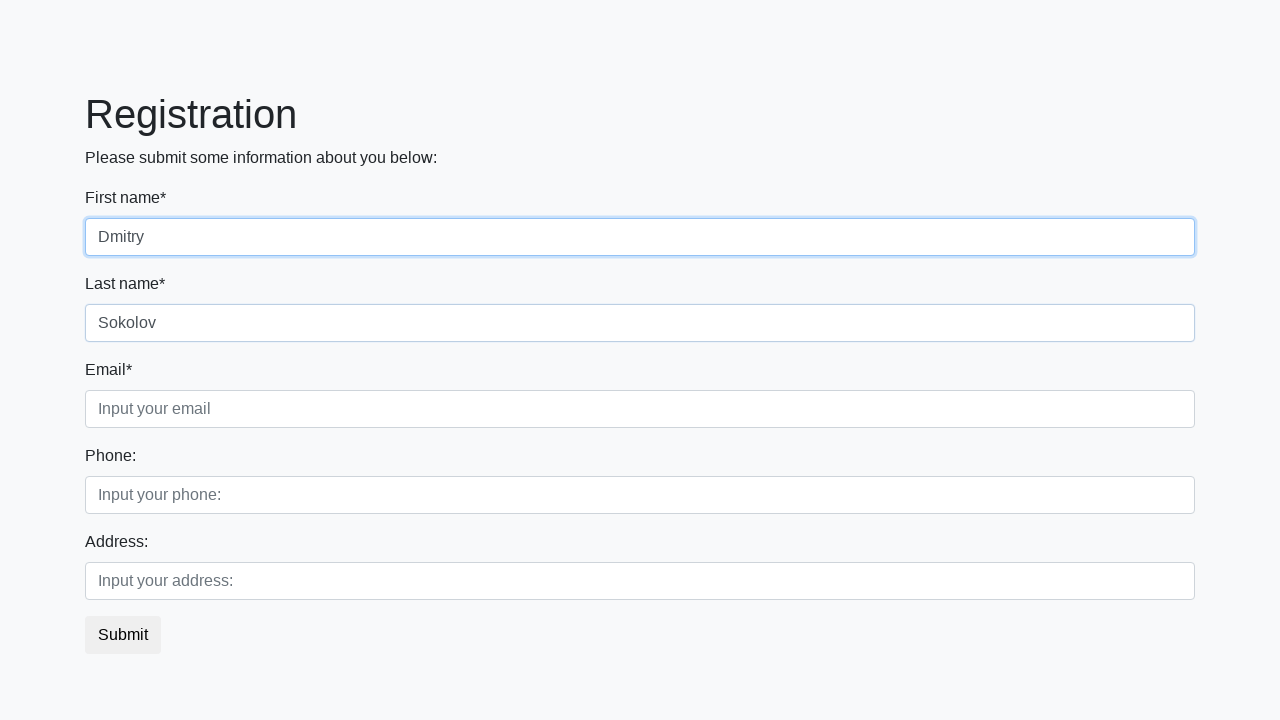

Filled email field with 'dmitry.sokolov@testmail.com' on .first_block .third
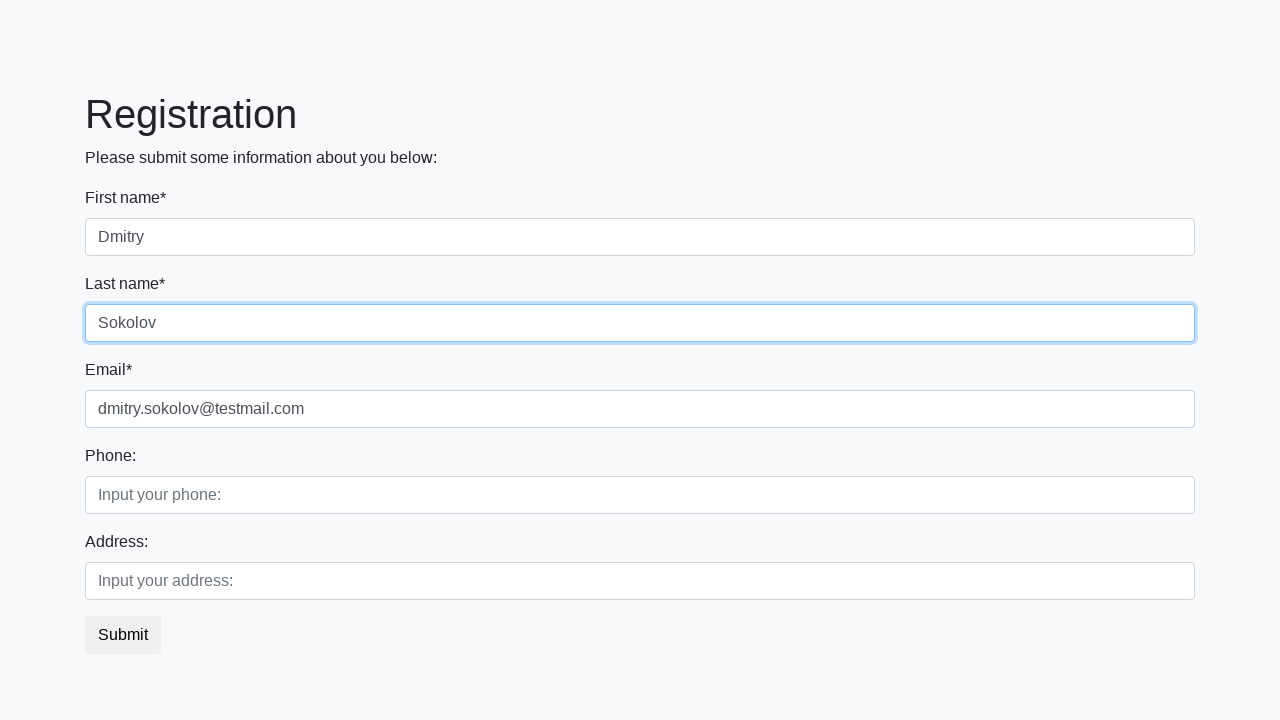

Clicked submit button to submit registration form at (123, 635) on button.btn
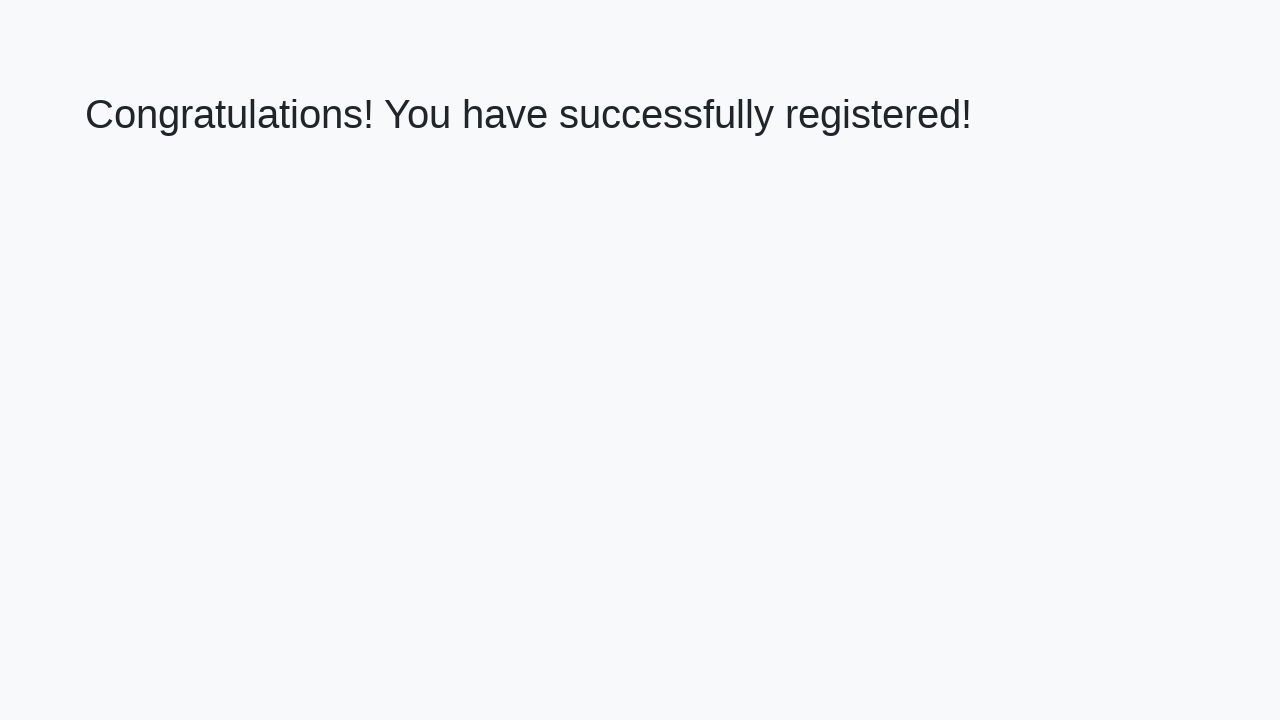

Success message appeared on page
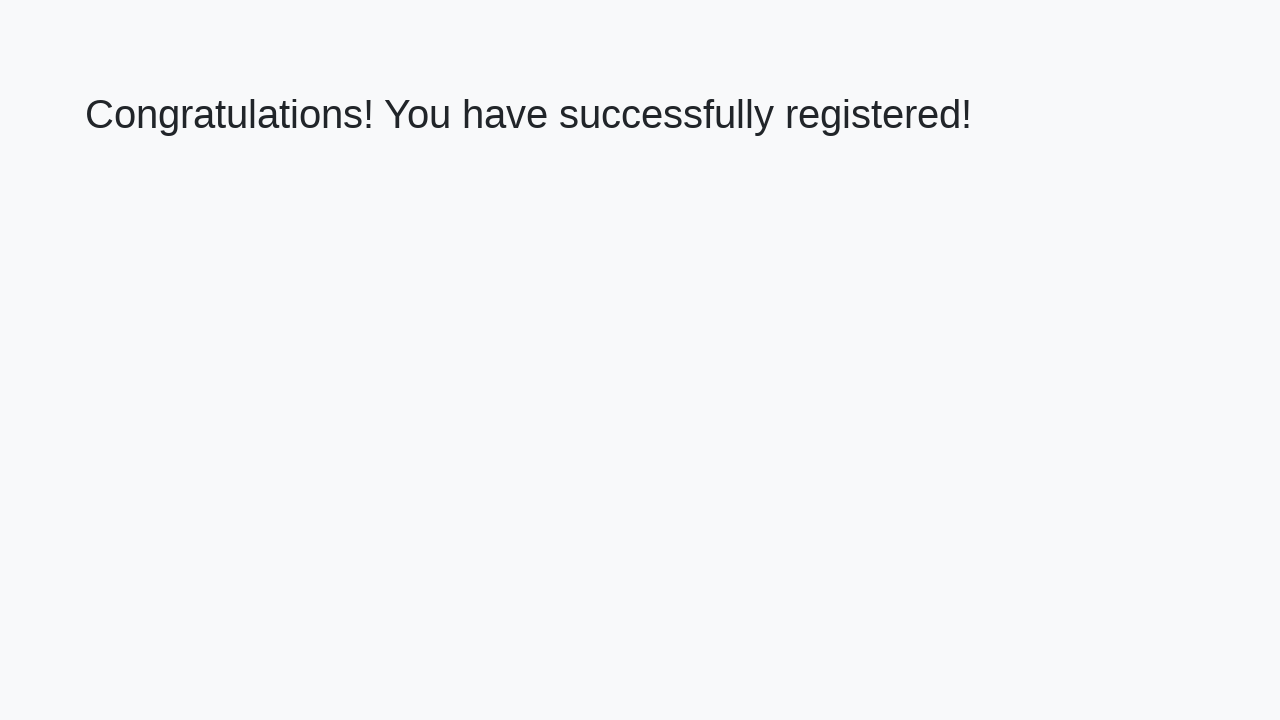

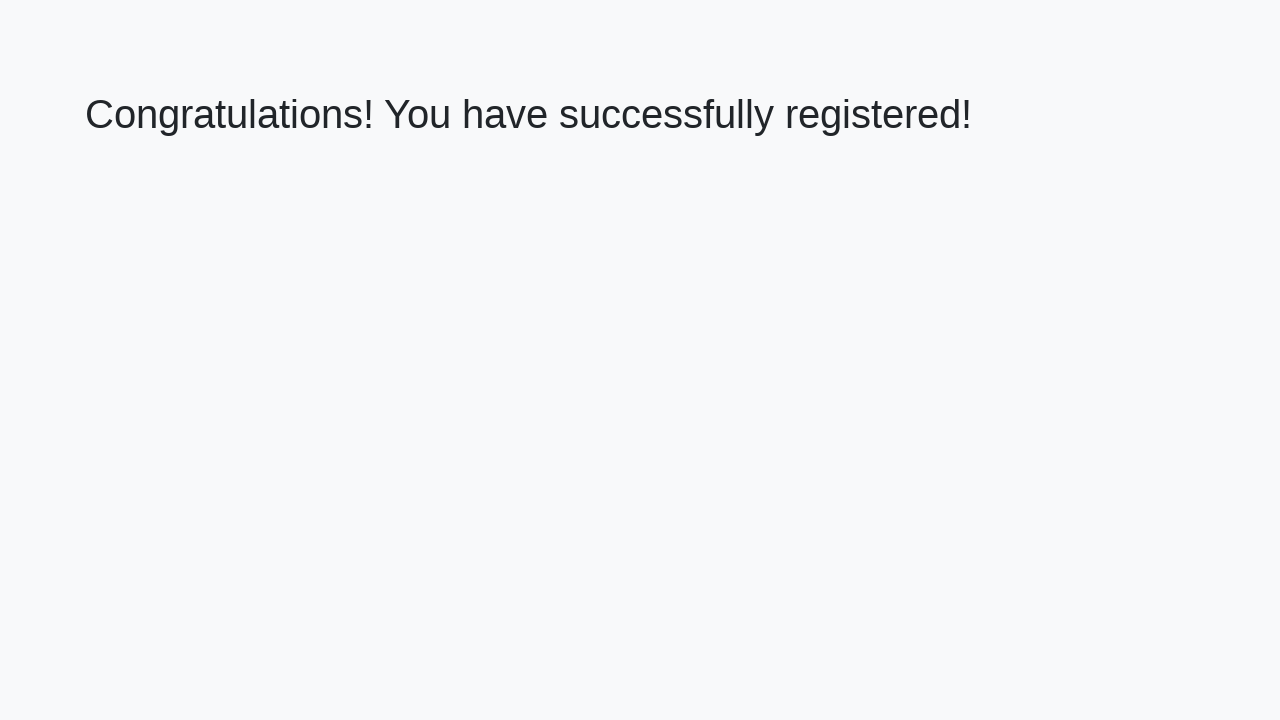